Tests calculator multiplication with scientific notation by entering 2e2 and 1.5, selecting multiply operation, and verifying the result is 300

Starting URL: https://calculatorhtml.onrender.com

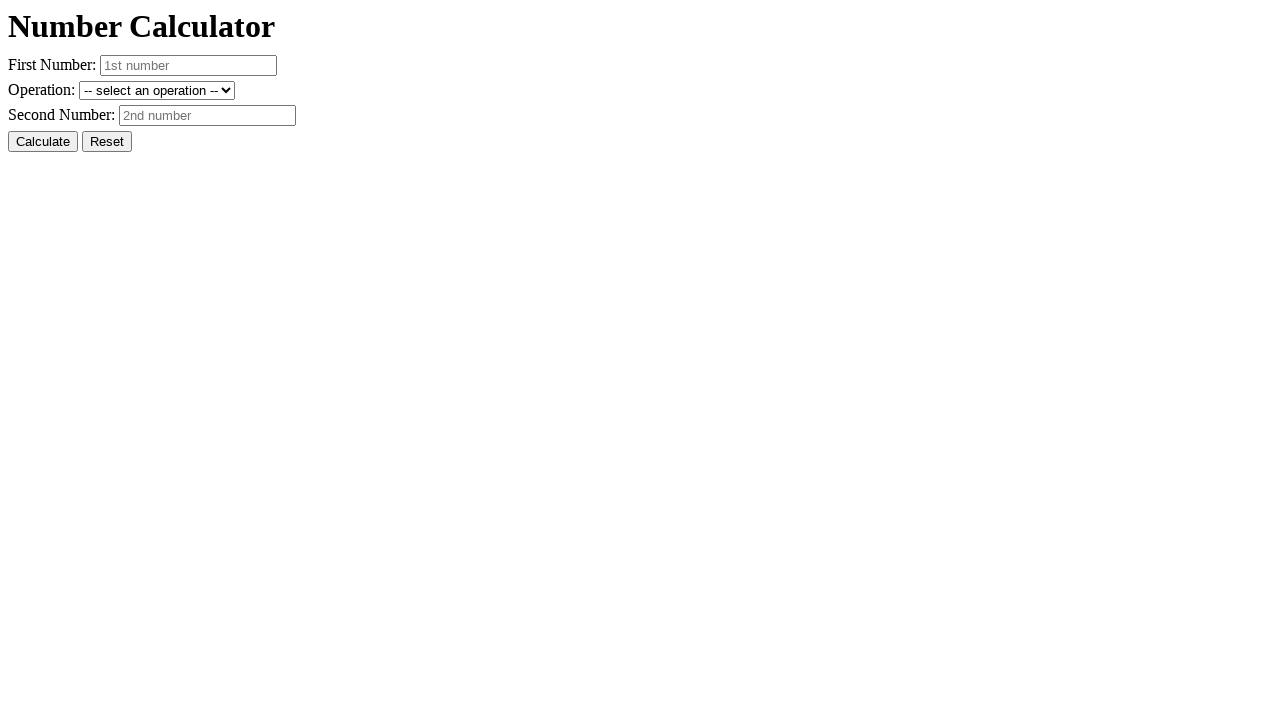

Clicked Reset button to clear previous values at (107, 142) on #resetButton
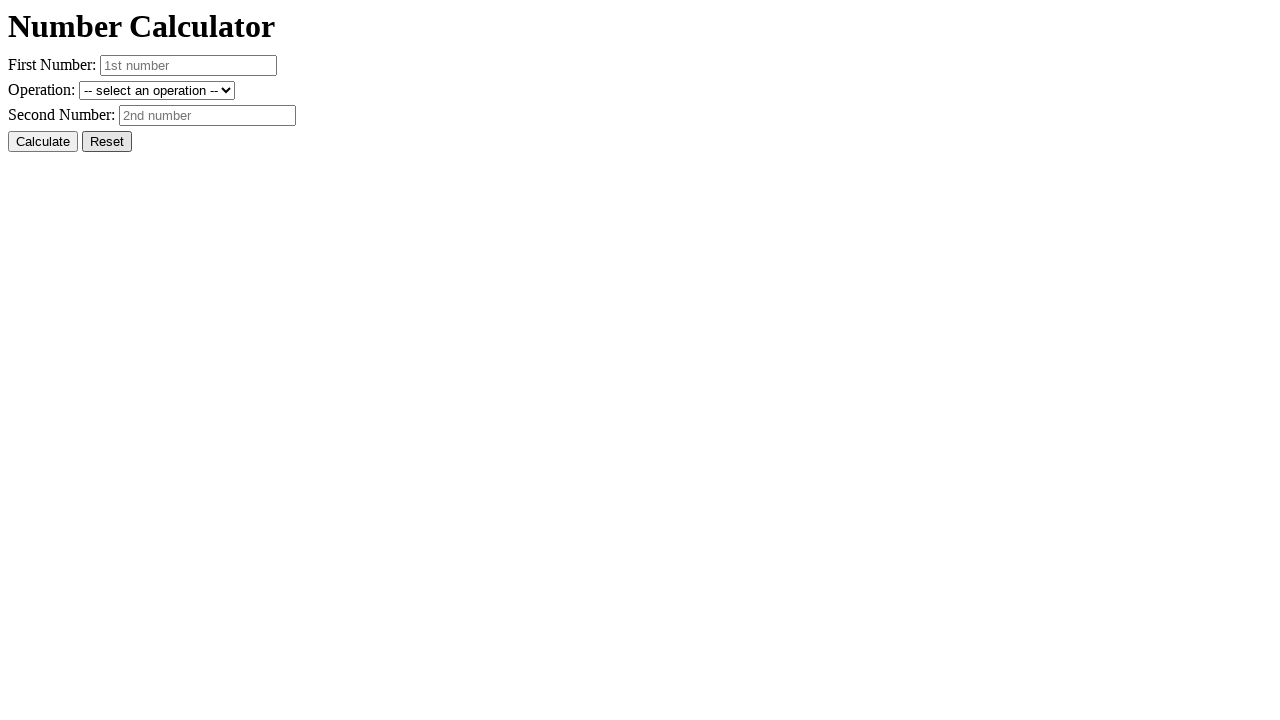

Entered first number in scientific notation: 2e2 on #number1
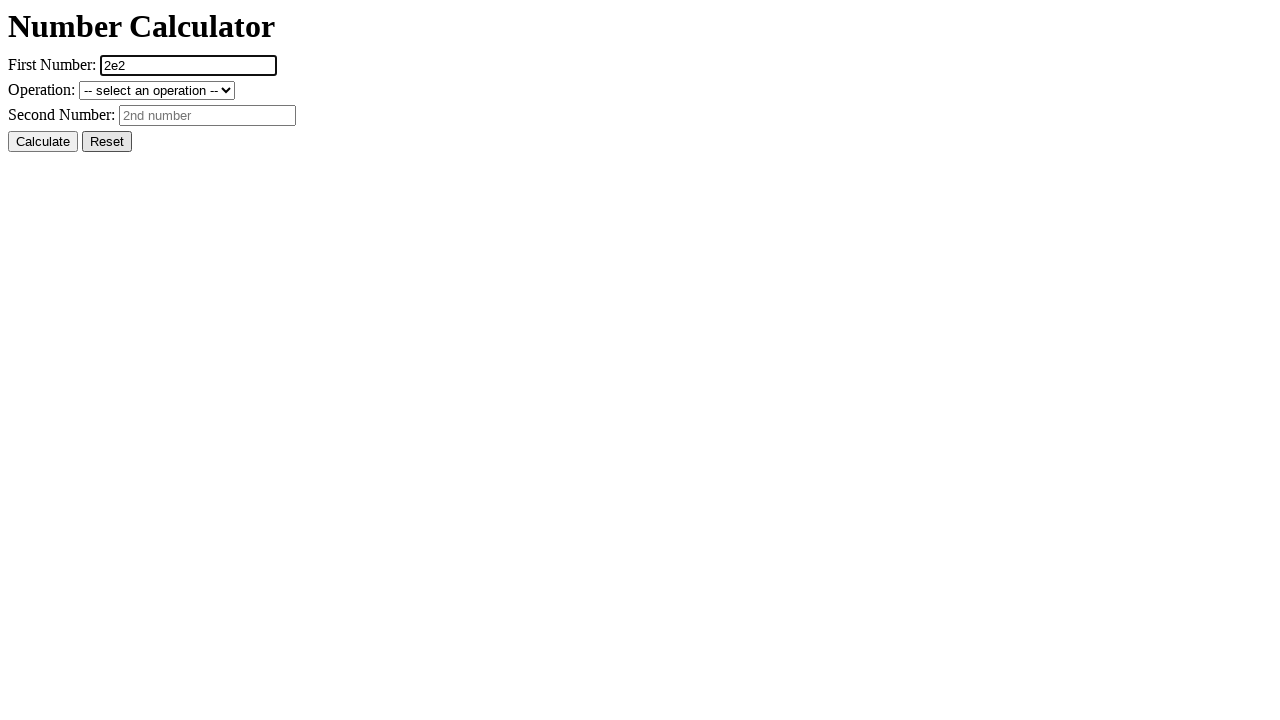

Entered second number: 1.5 on #number2
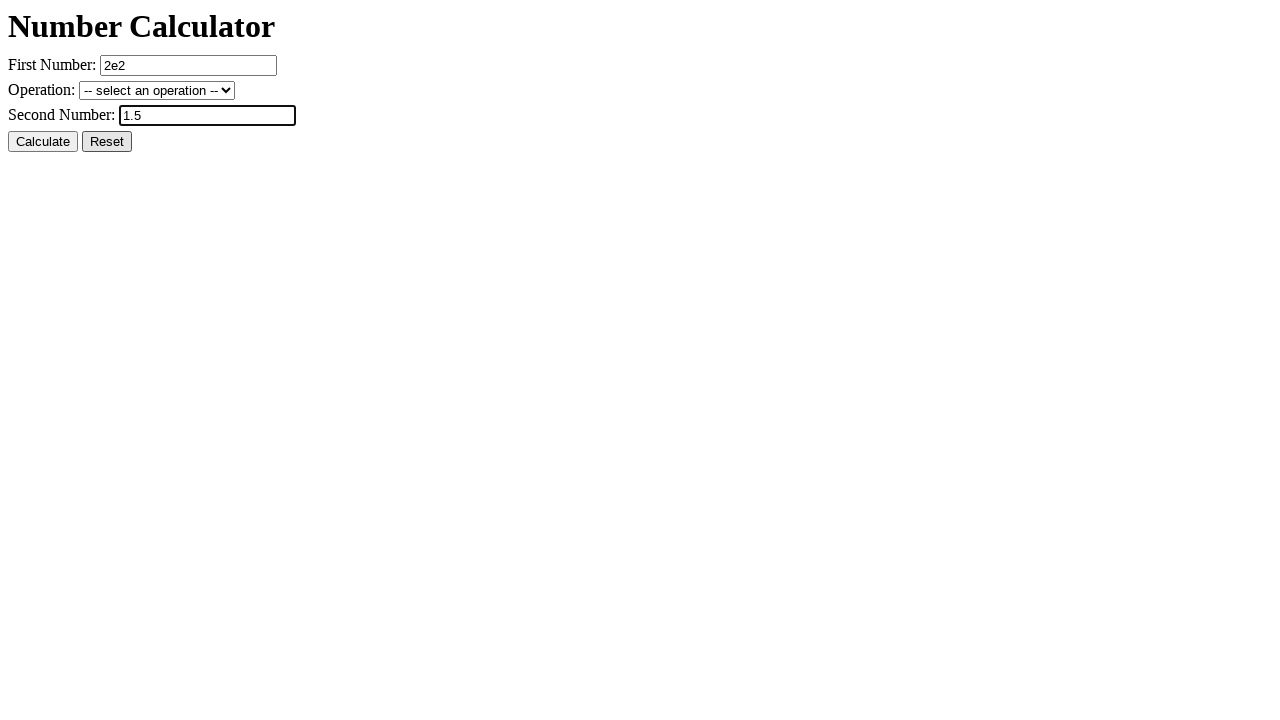

Selected multiply operation from dropdown on #operation
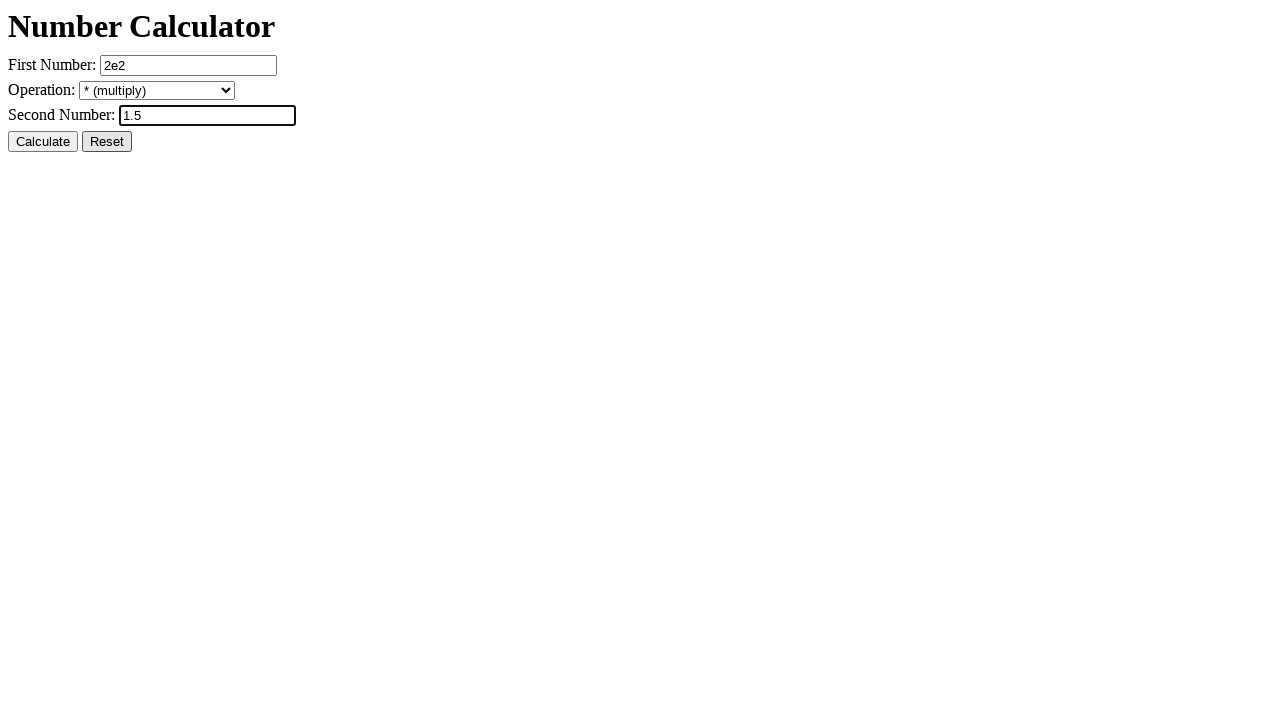

Clicked Calculate button to perform multiplication at (43, 142) on #calcButton
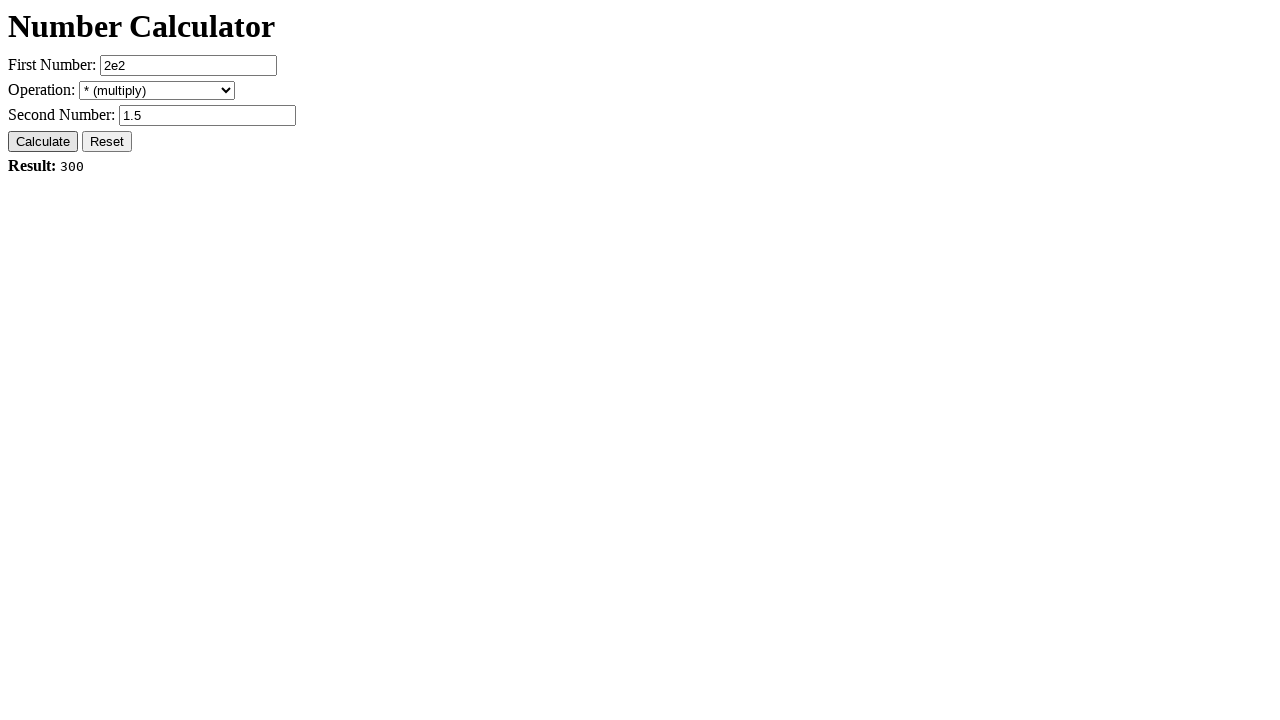

Result element appeared with value 300 (2e2 × 1.5 = 300)
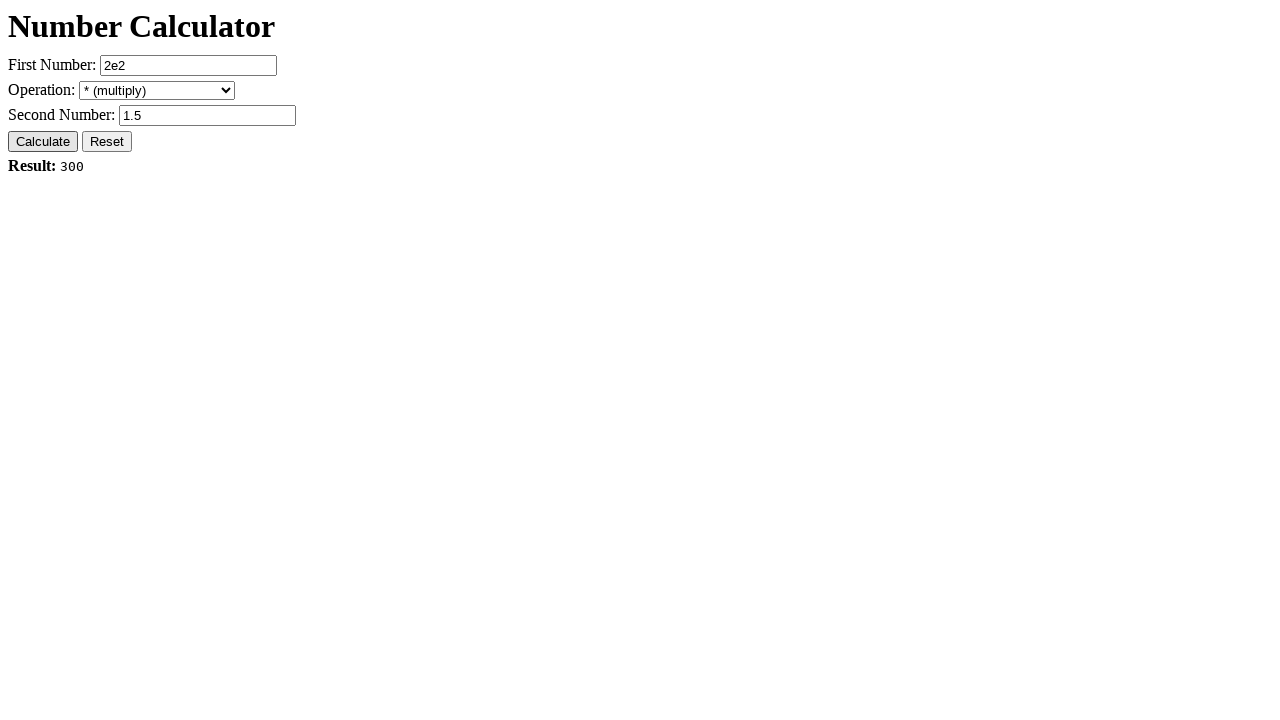

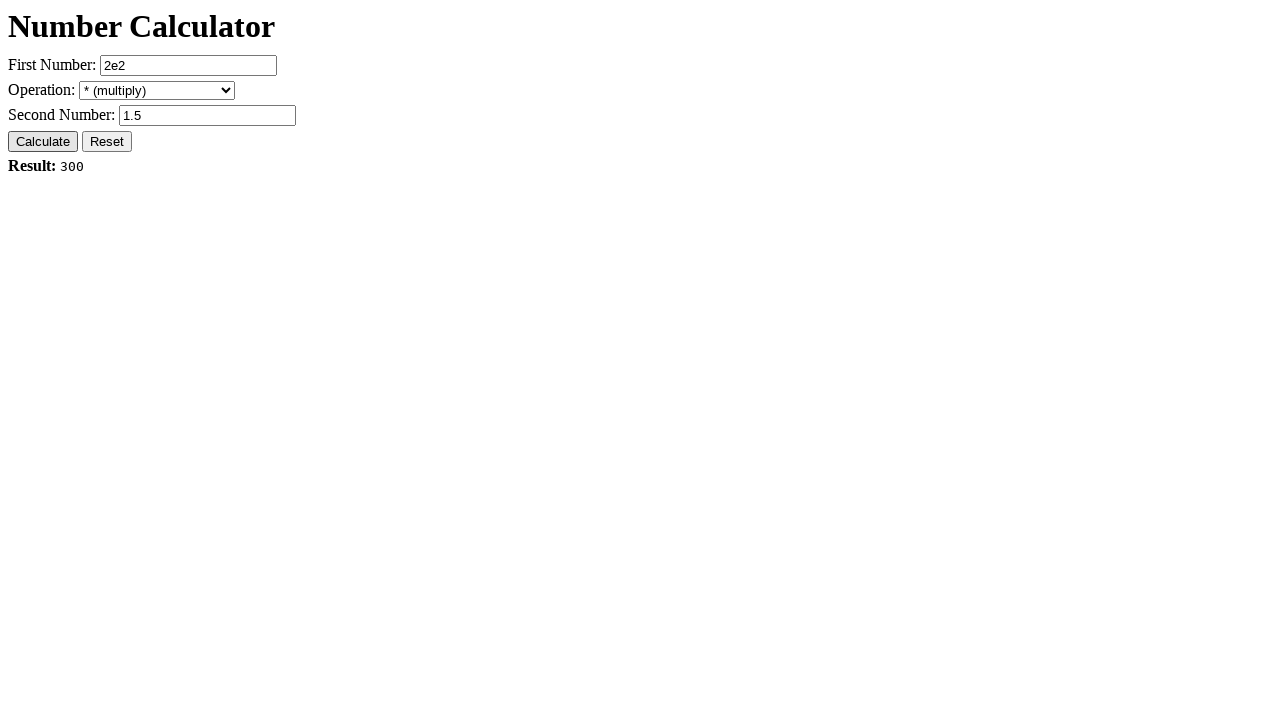